Tests that todo data persists after page reload.

Starting URL: https://demo.playwright.dev/todomvc

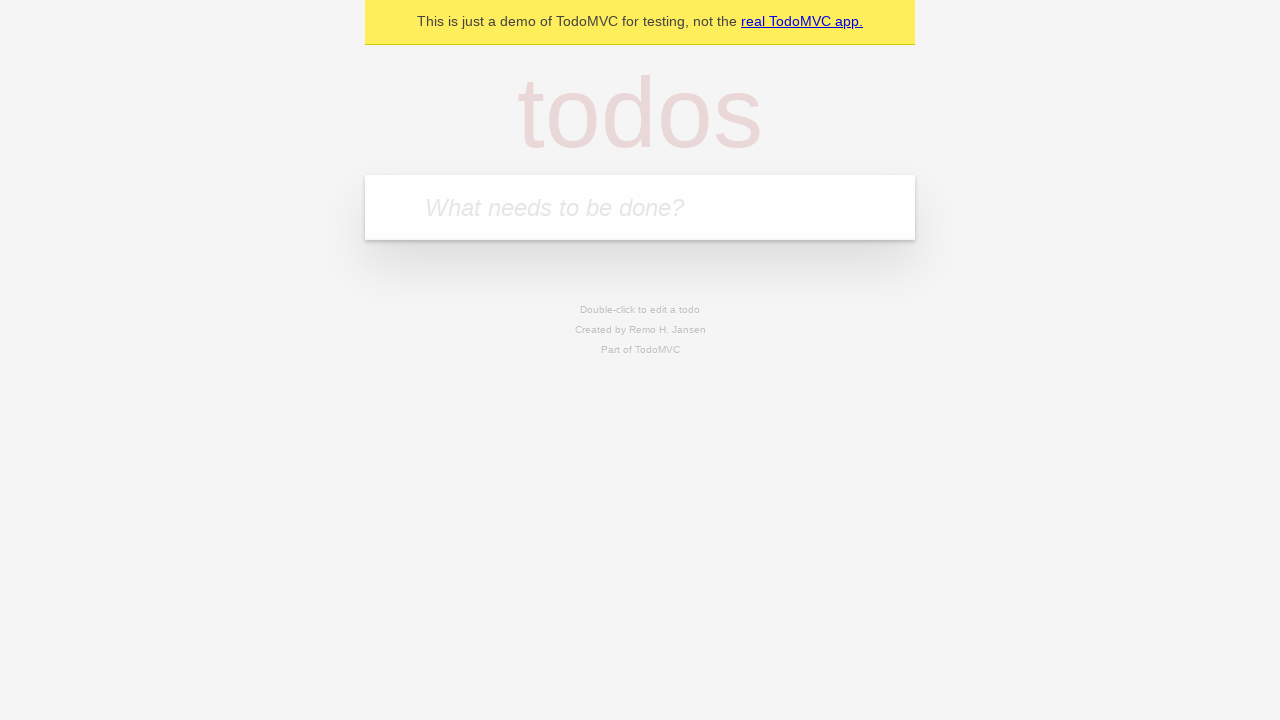

Filled first todo input with 'buy some cheese' on internal:attr=[placeholder="What needs to be done?"i]
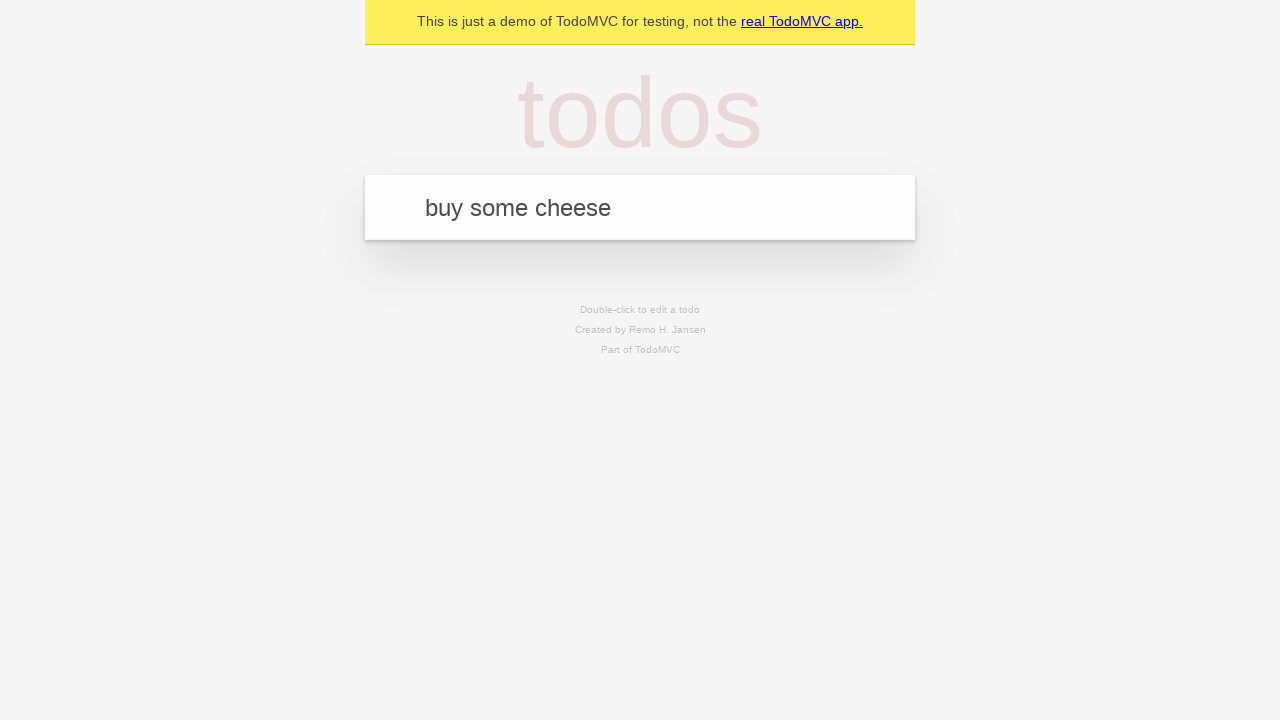

Pressed Enter to create first todo on internal:attr=[placeholder="What needs to be done?"i]
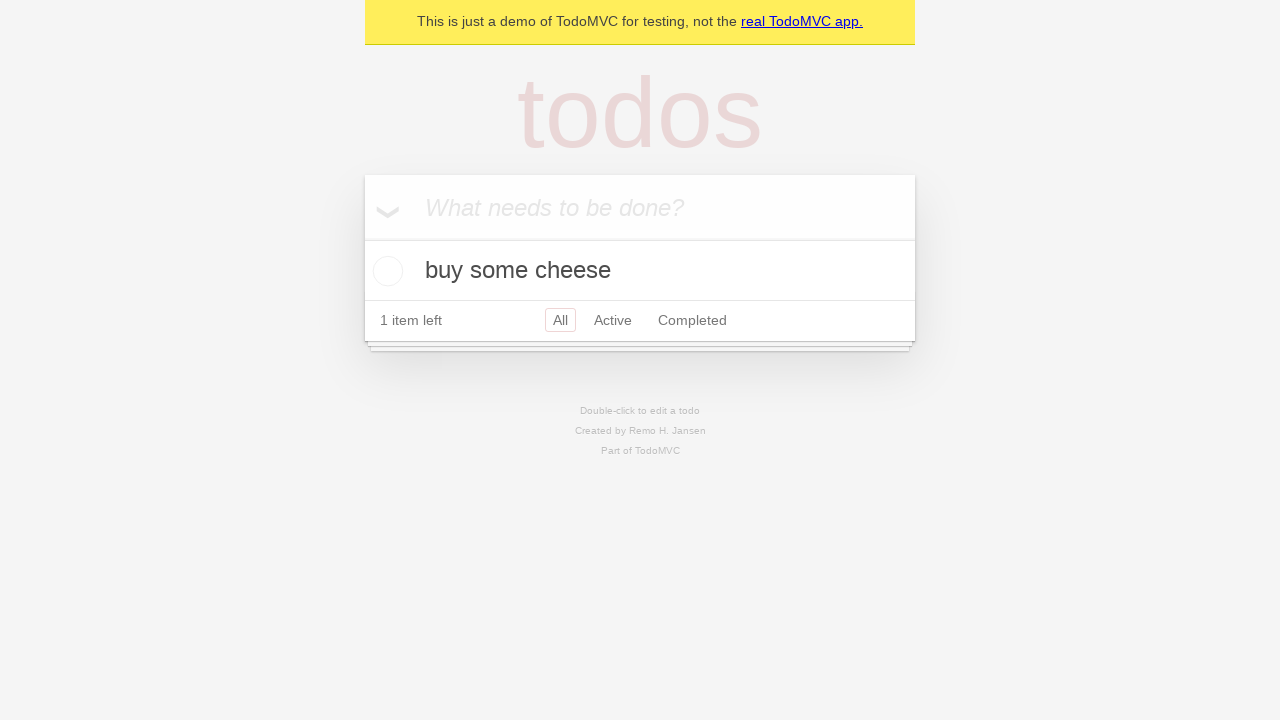

Filled second todo input with 'feed the cat' on internal:attr=[placeholder="What needs to be done?"i]
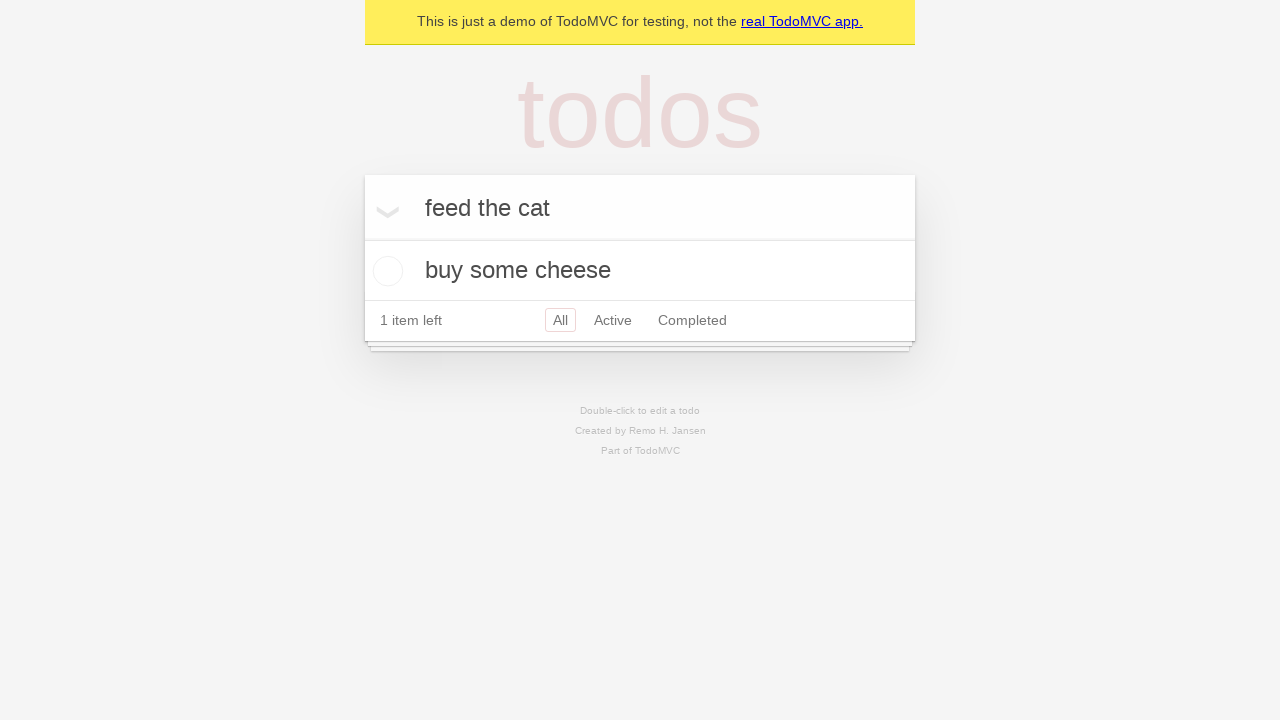

Pressed Enter to create second todo on internal:attr=[placeholder="What needs to be done?"i]
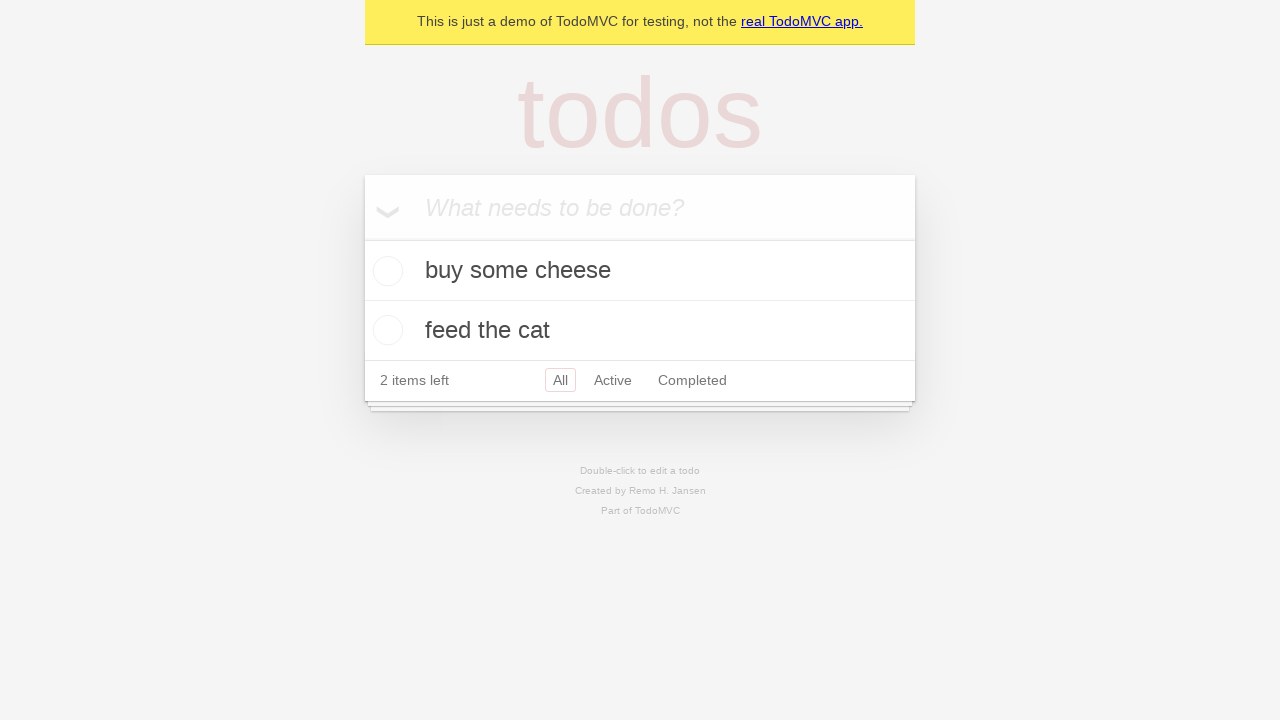

Located all todo items
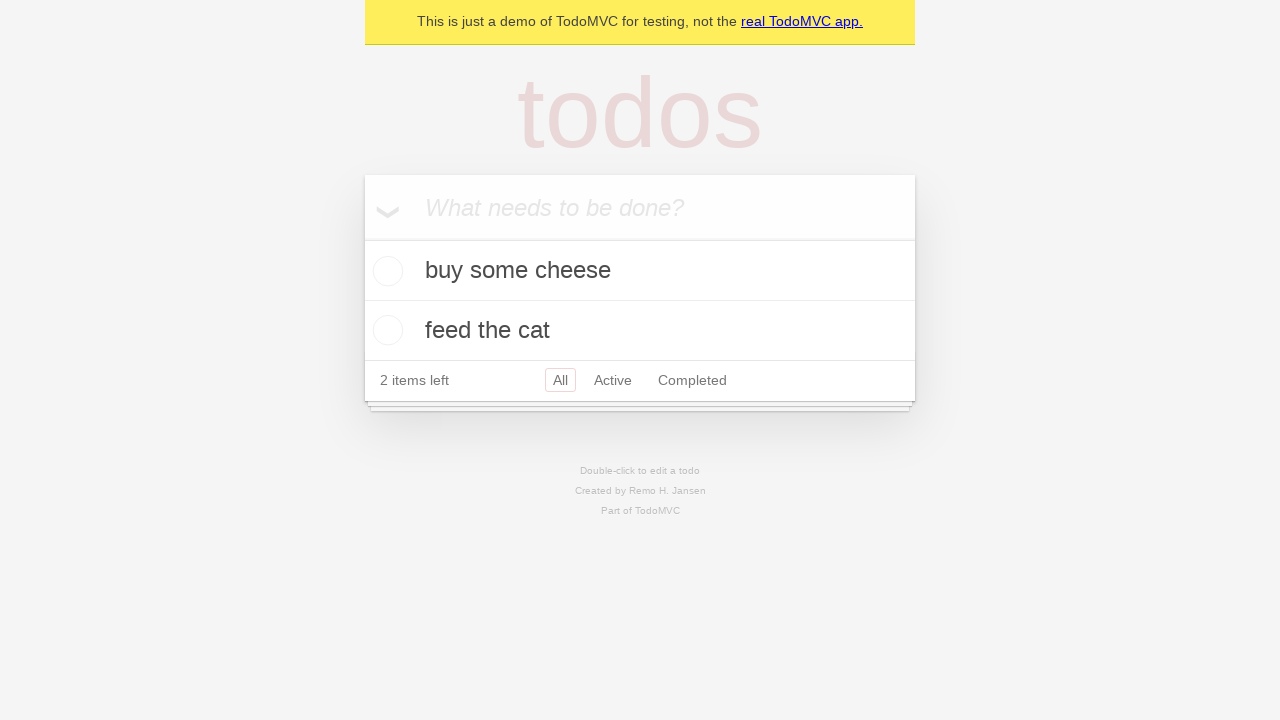

Located checkbox for first todo
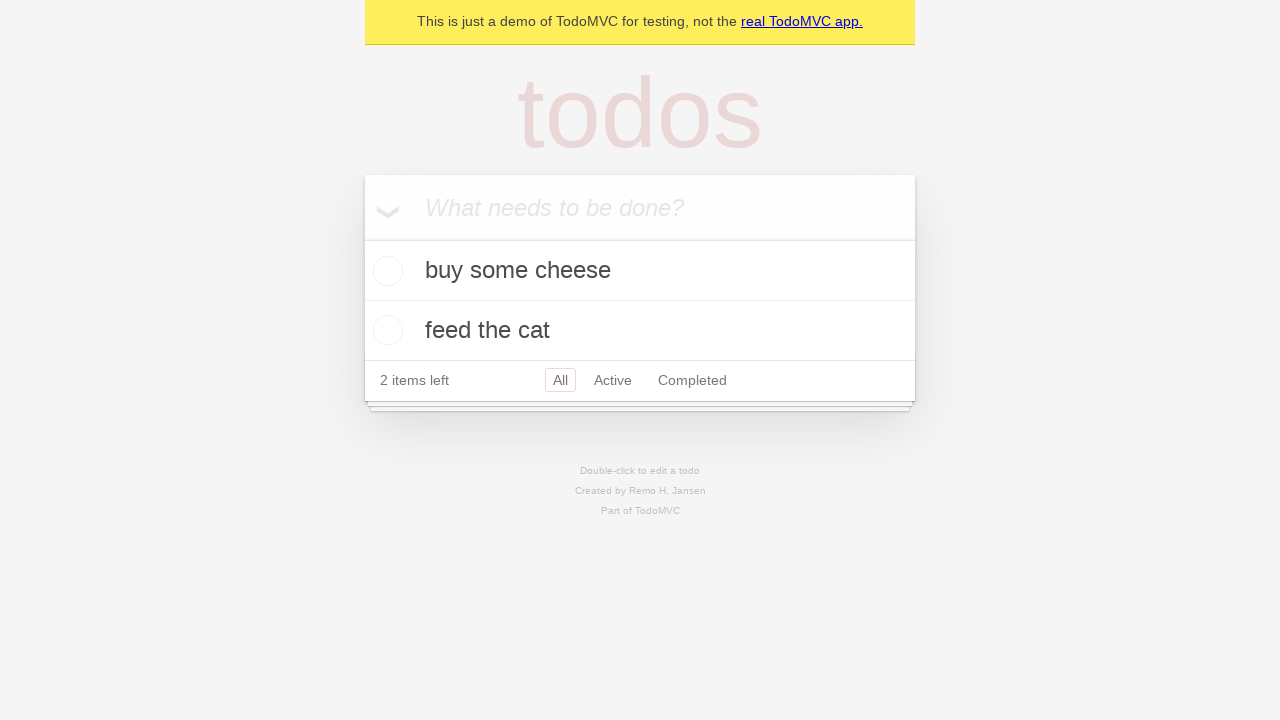

Checked the first todo item at (385, 271) on internal:testid=[data-testid="todo-item"s] >> nth=0 >> internal:role=checkbox
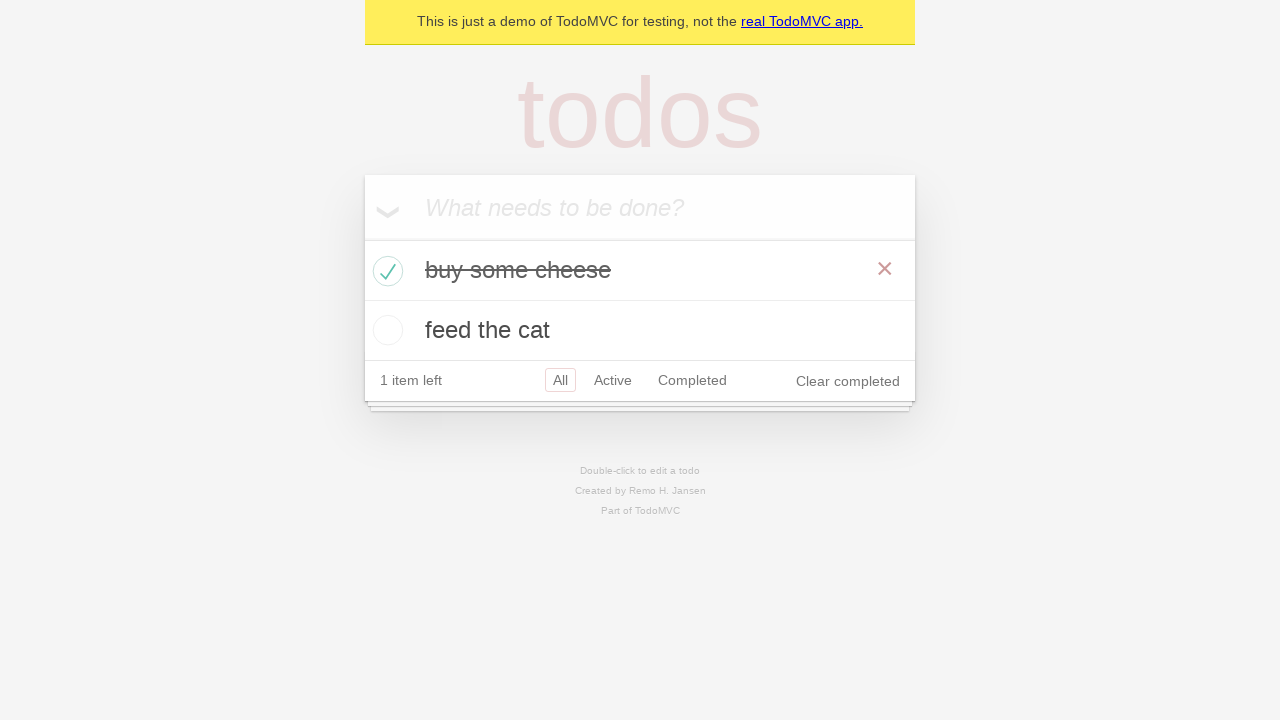

Reloaded the page to test data persistence
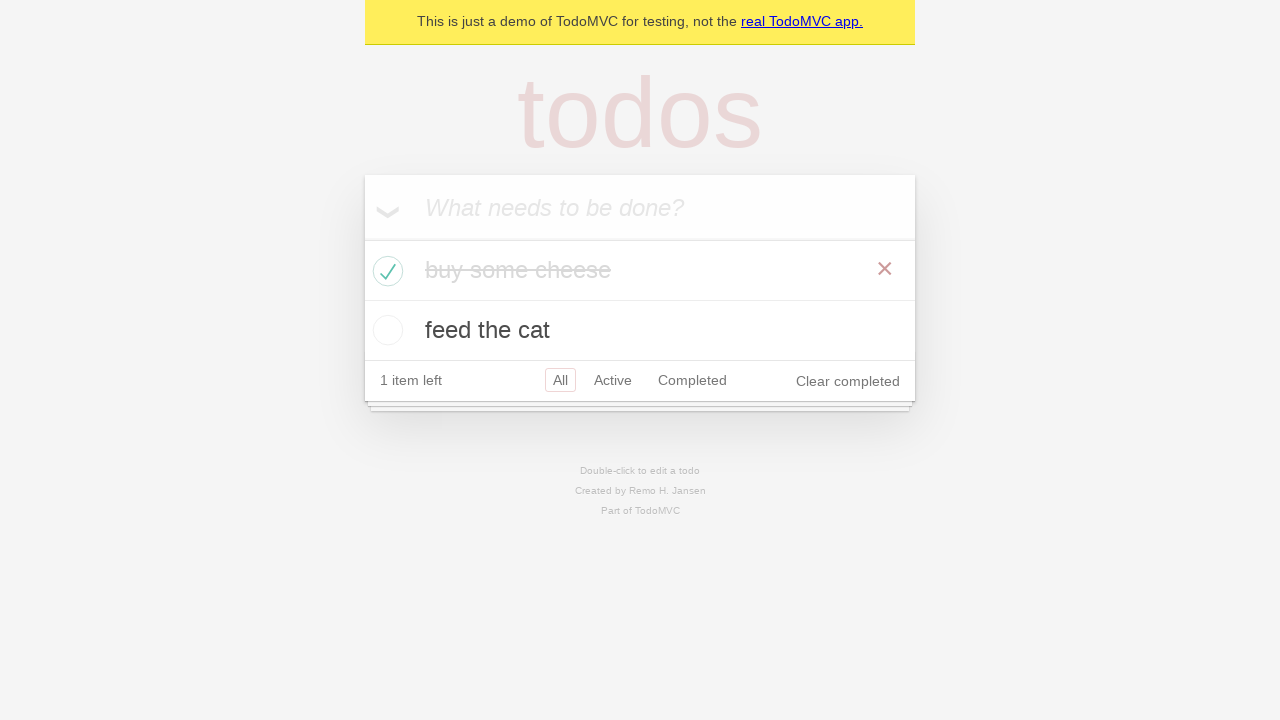

Waited for todo items to load after page reload
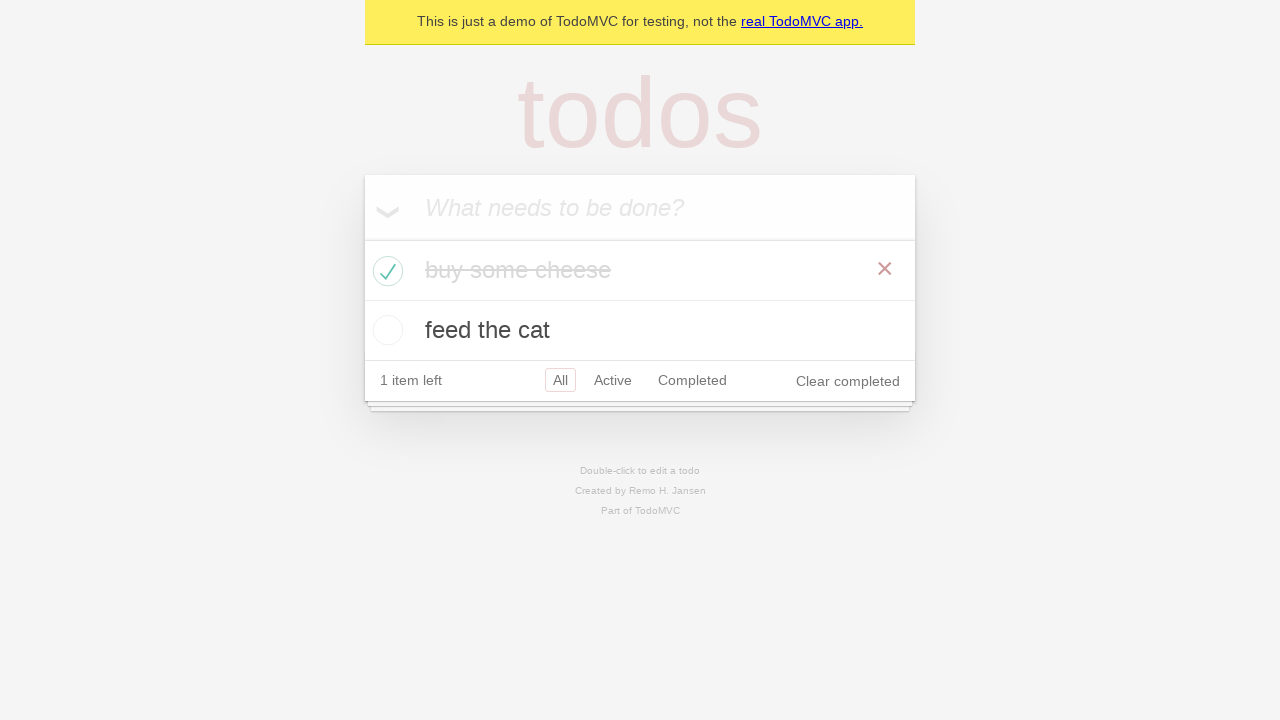

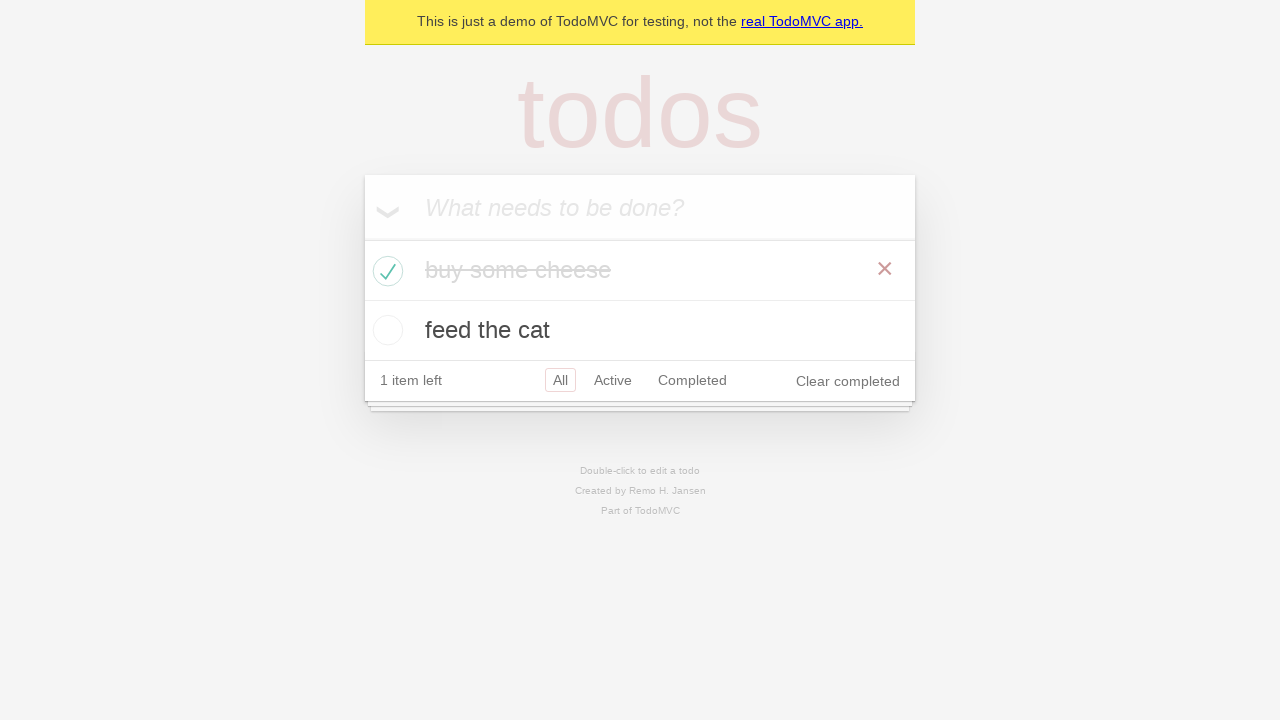